Tests checkbox functionality on a dropdown practice page by verifying checkbox count and toggling a checkbox state

Starting URL: https://rahulshettyacademy.com/dropdownsPractise/

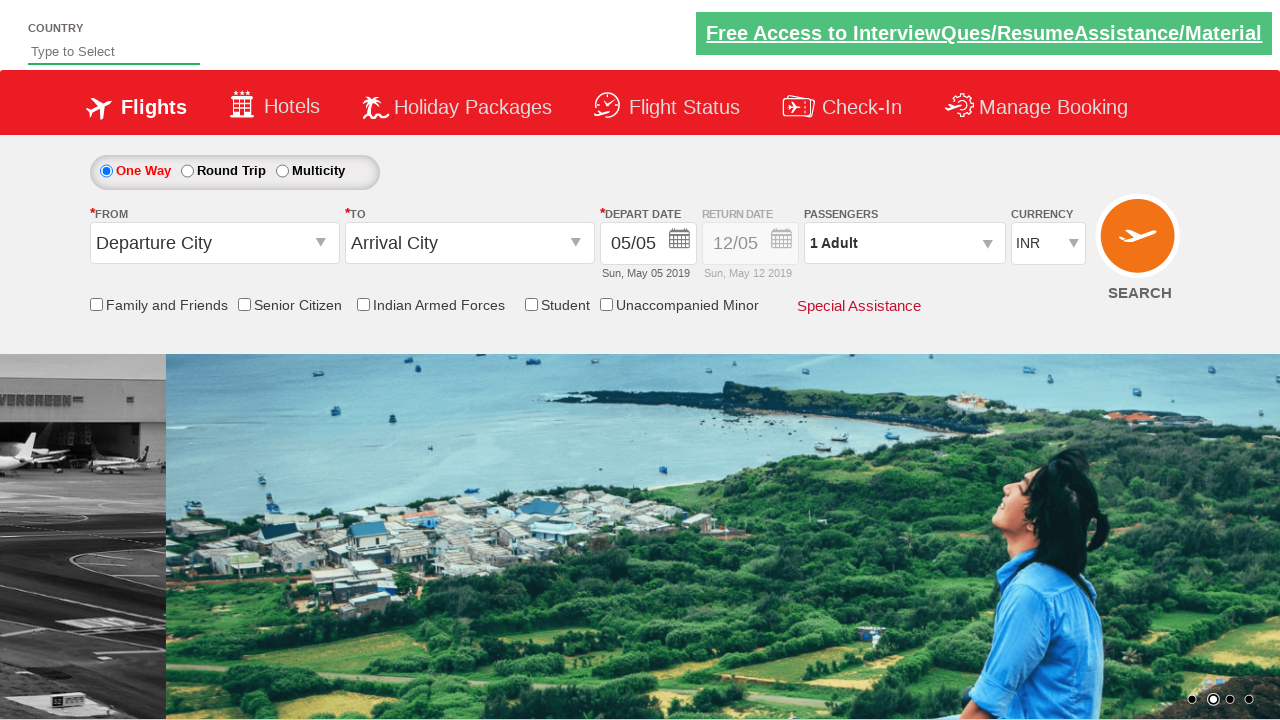

Located all checkboxes on the dropdown practice page
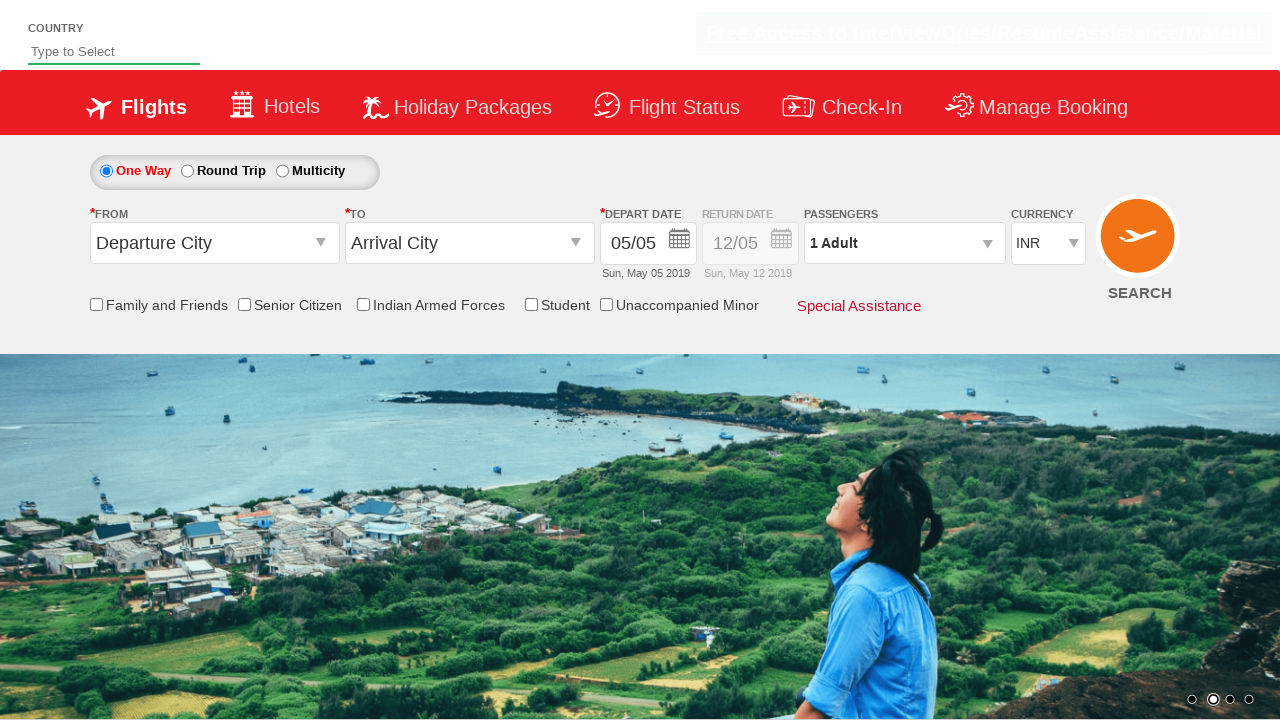

Verified that 6 checkboxes are present on the page
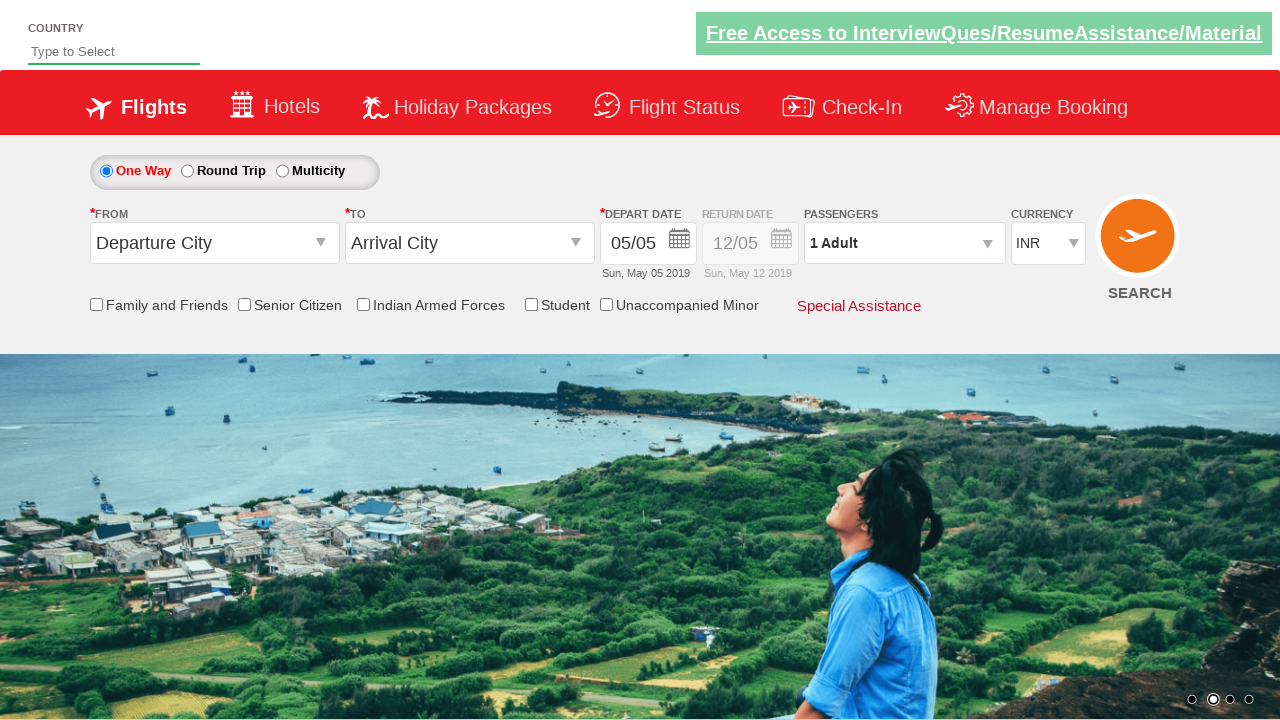

Verified that the second checkbox is not selected initially
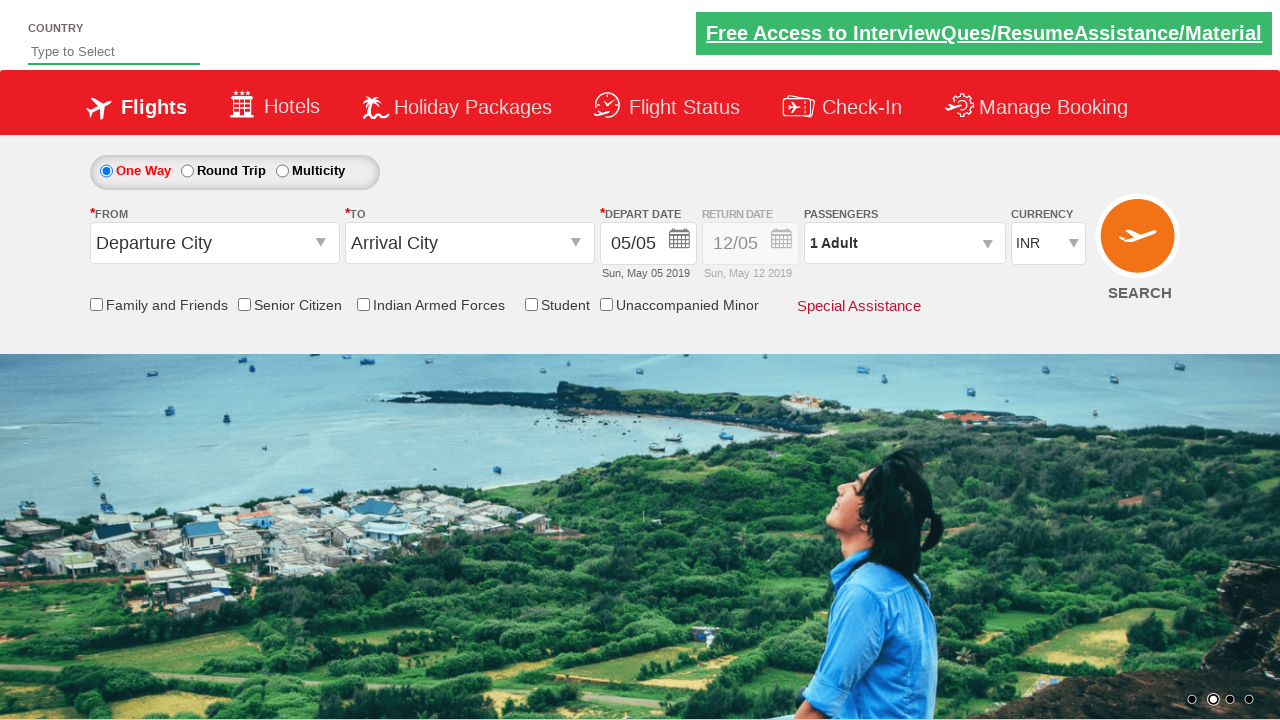

Clicked the second checkbox to toggle its state at (96, 304) on input[type='checkbox'] >> nth=1
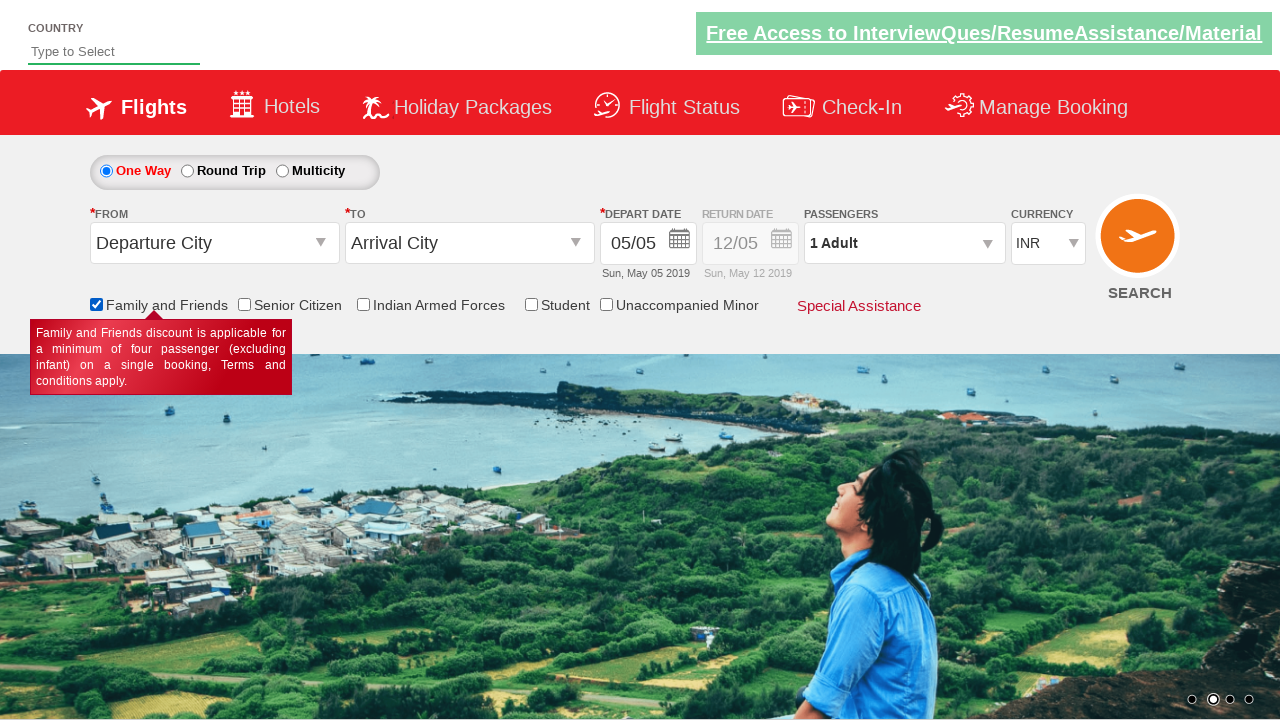

Verified that the second checkbox is now selected after clicking
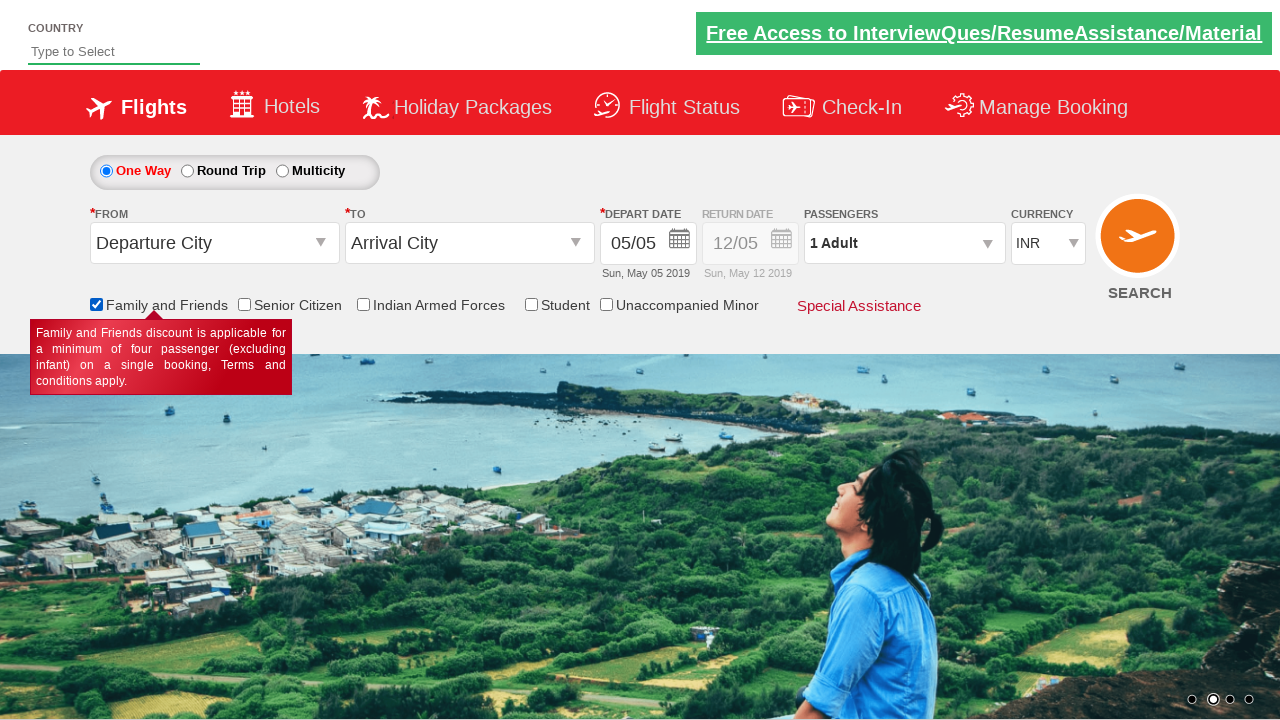

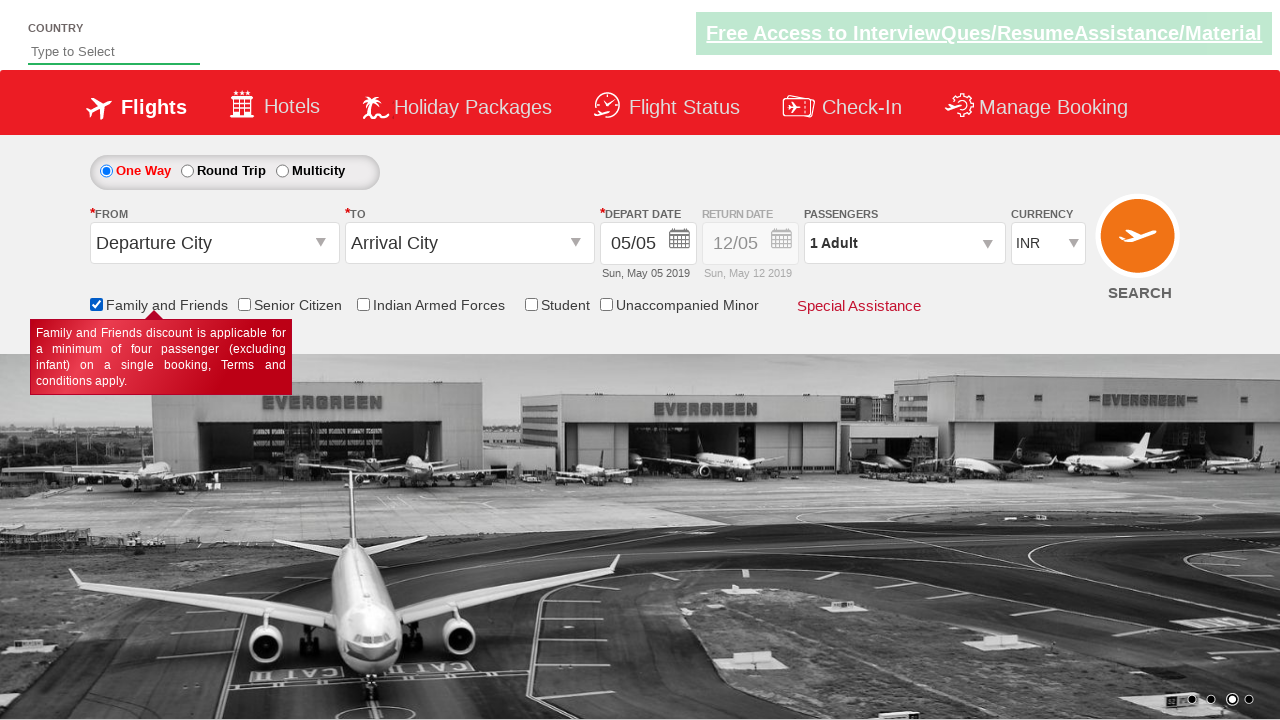